Clicks a button element on the challenging DOM page

Starting URL: https://the-internet.herokuapp.com/challenging_dom

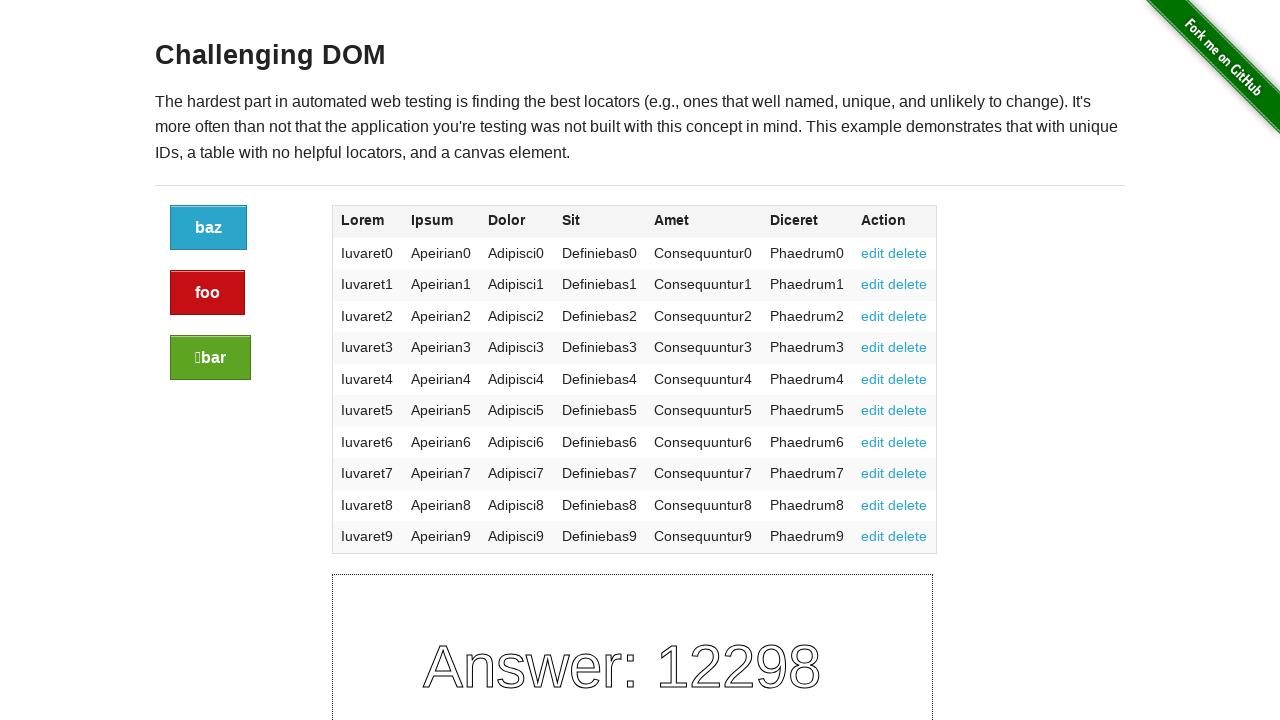

Clicked the first button element on the challenging DOM page at (208, 228) on a.button:first-of-type
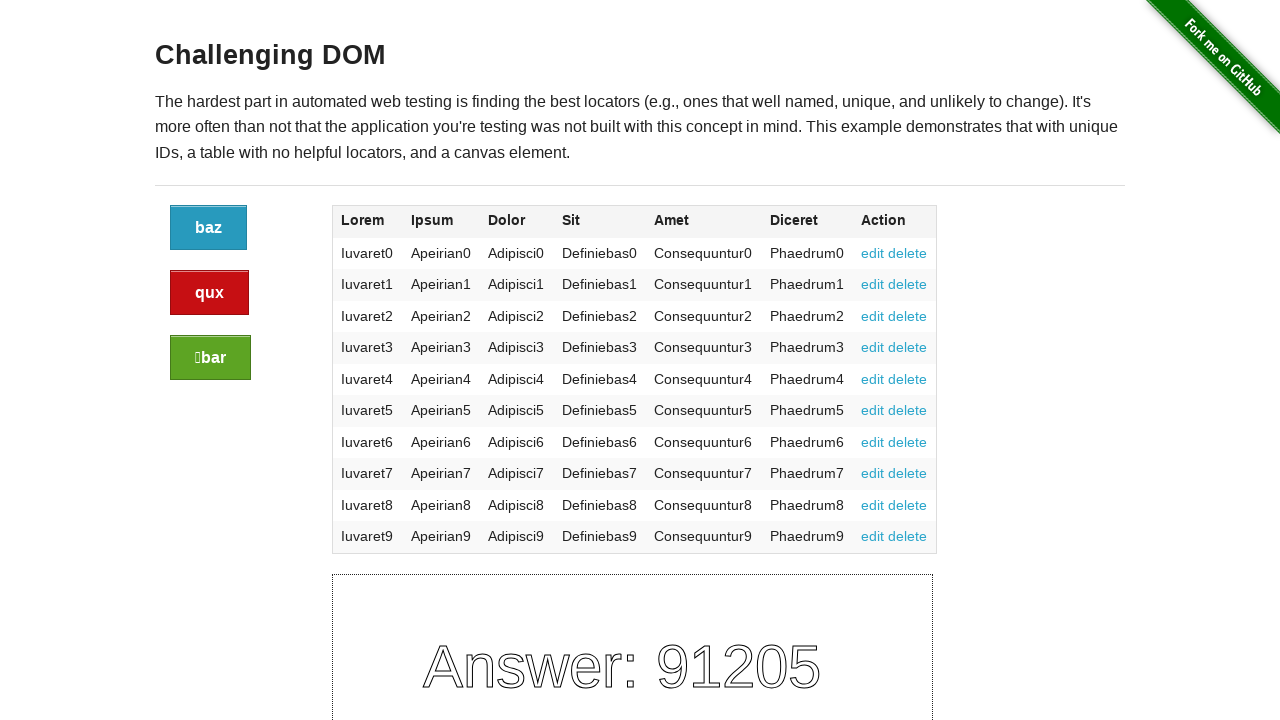

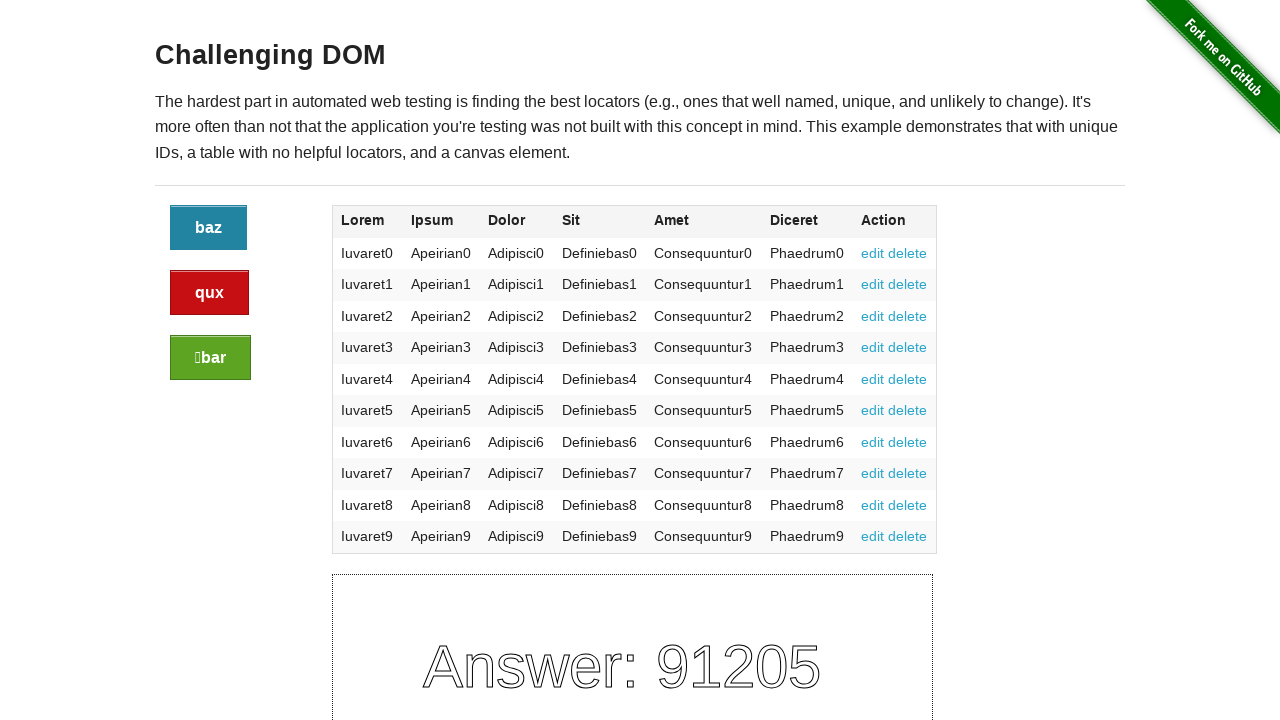